Tests AJAX functionality by clicking a button and waiting for dynamic content to appear, verifying that "HELLO!" and "I'm late!" text elements load asynchronously.

Starting URL: https://v1.training-support.net/selenium/ajax

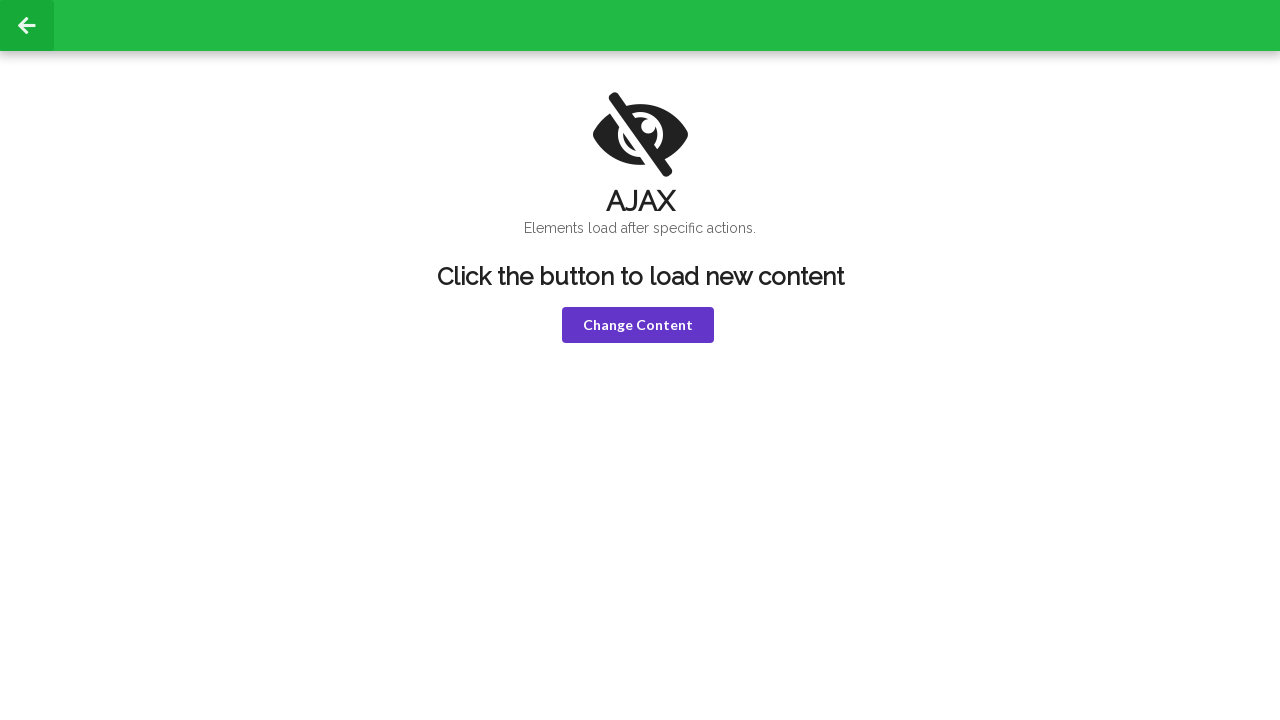

Navigated to AJAX training page
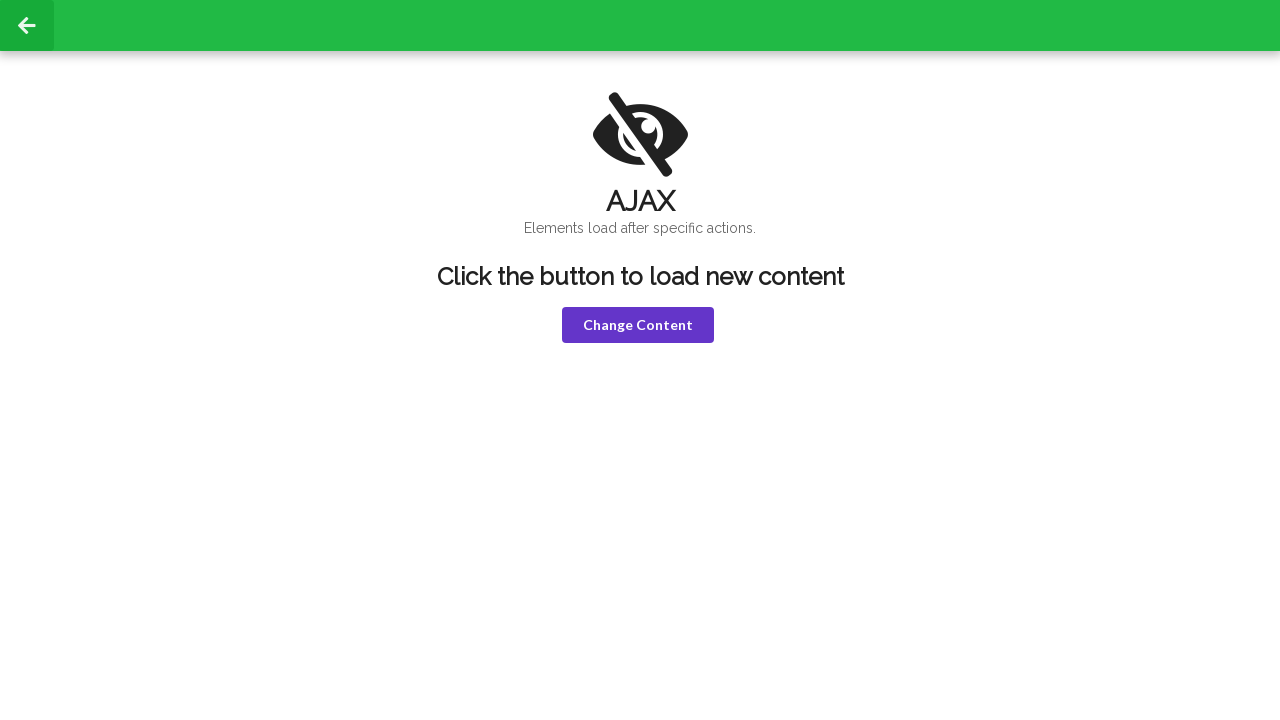

Clicked the 'Change Content' button to trigger AJAX request at (638, 325) on button.violet
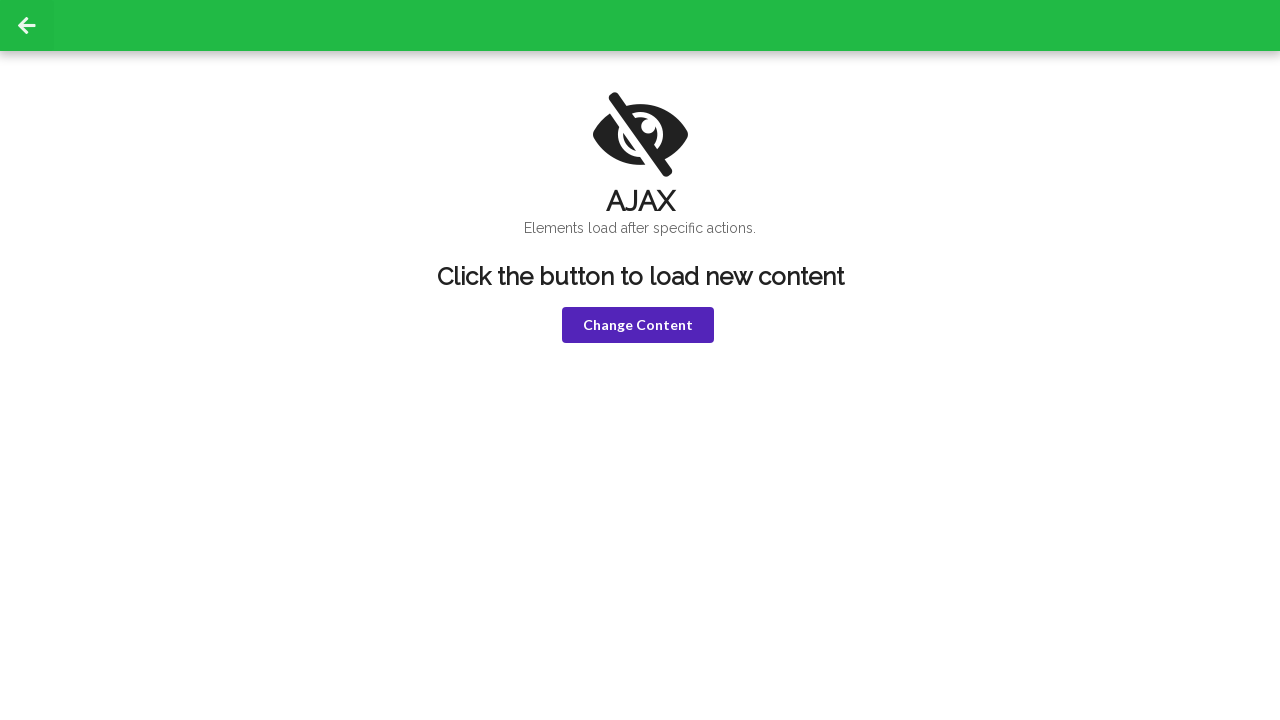

AJAX content loaded: 'HELLO!' text appeared in h1 element
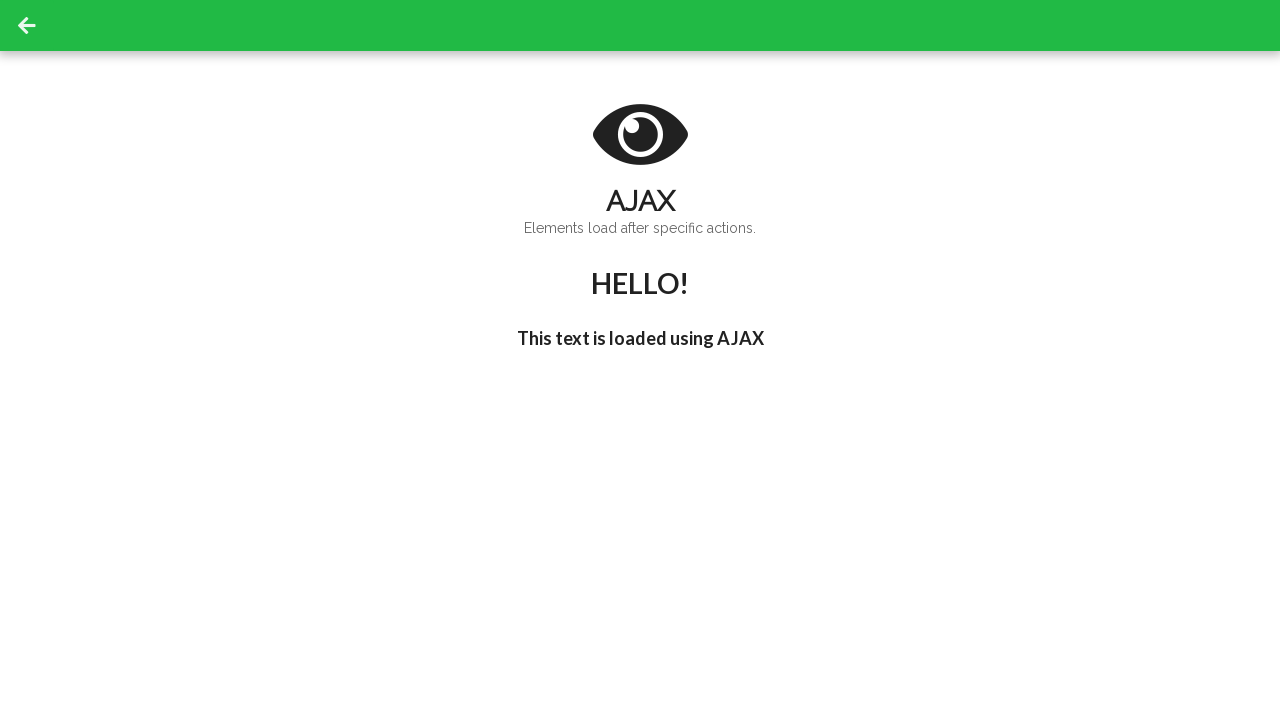

AJAX content fully loaded: "I'm late!" text appeared in h3 element
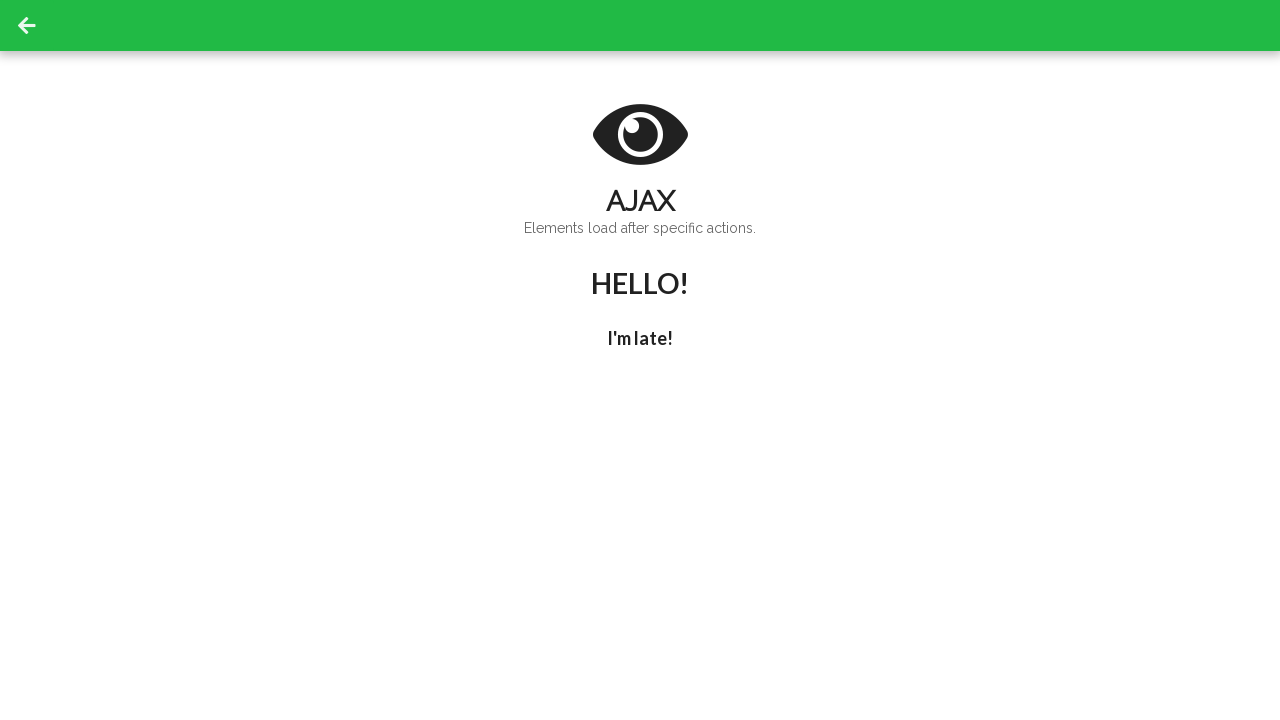

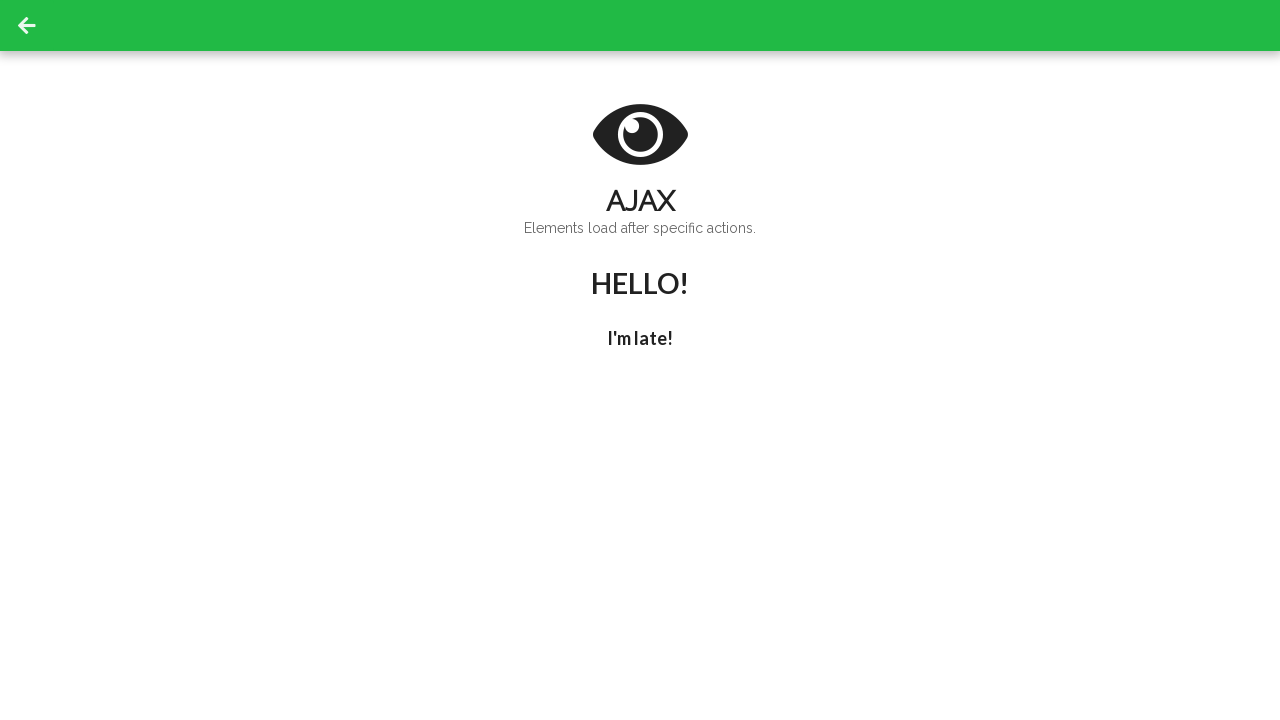